Demonstrates various button interaction methods on a Bootstrap theme showcase page, including single click, double click, right click, shift+click, and hover actions on different button elements.

Starting URL: https://bootswatch.com/default

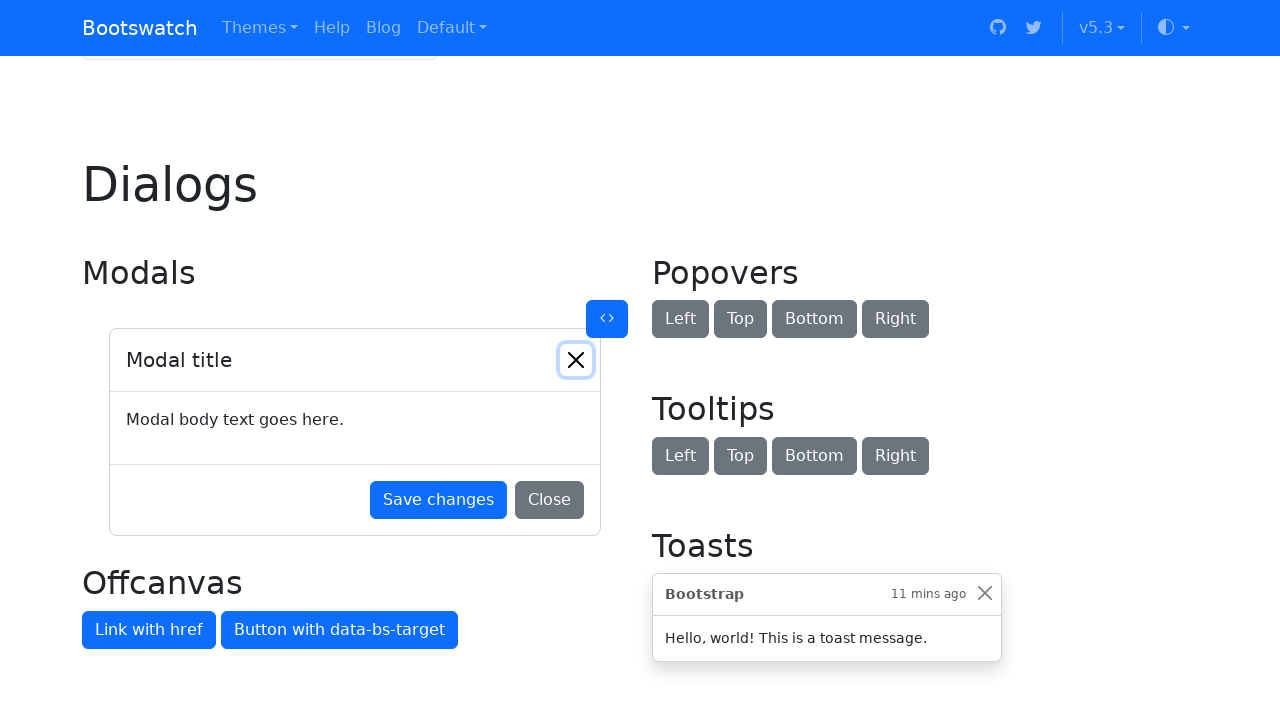

Located the first 'Block button' element
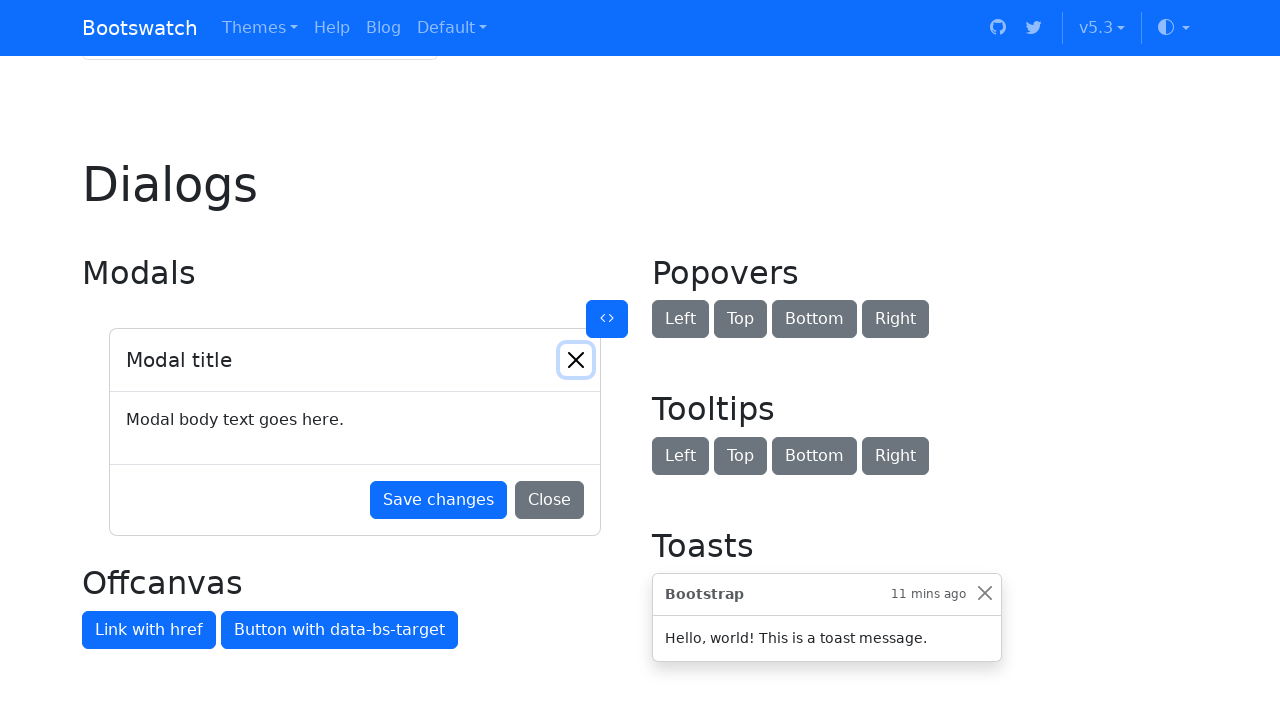

Performed single click on the block button at (972, 360) on internal:role=button[name="Block button"i] >> nth=0
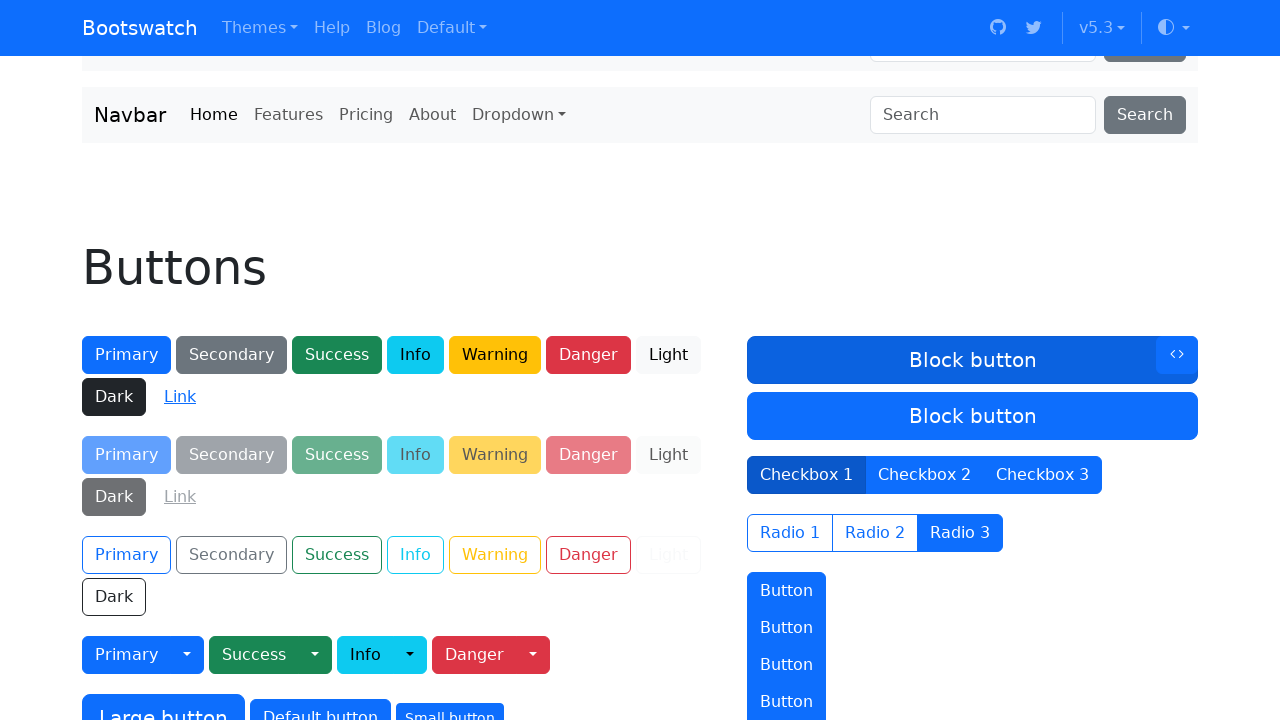

Performed double click on the block button with 1000ms delay at (972, 360) on internal:role=button[name="Block button"i] >> nth=0
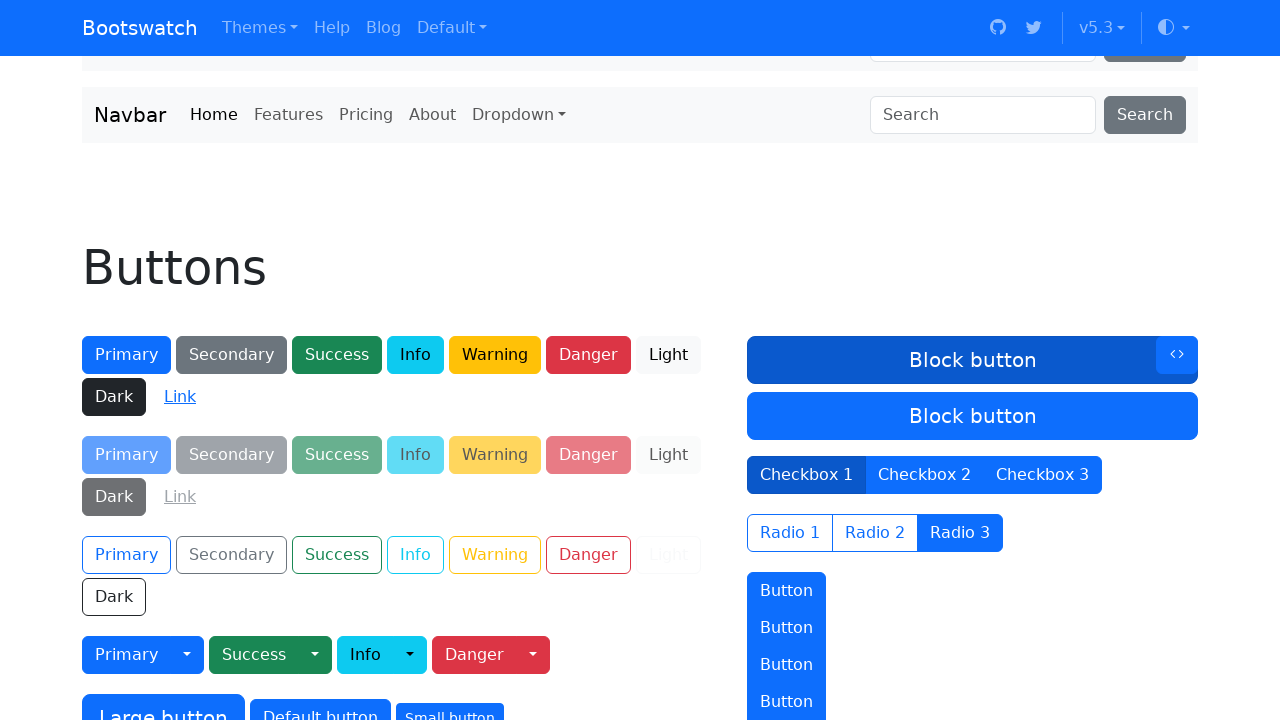

Performed right click (context menu) on the block button at (972, 360) on internal:role=button[name="Block button"i] >> nth=0
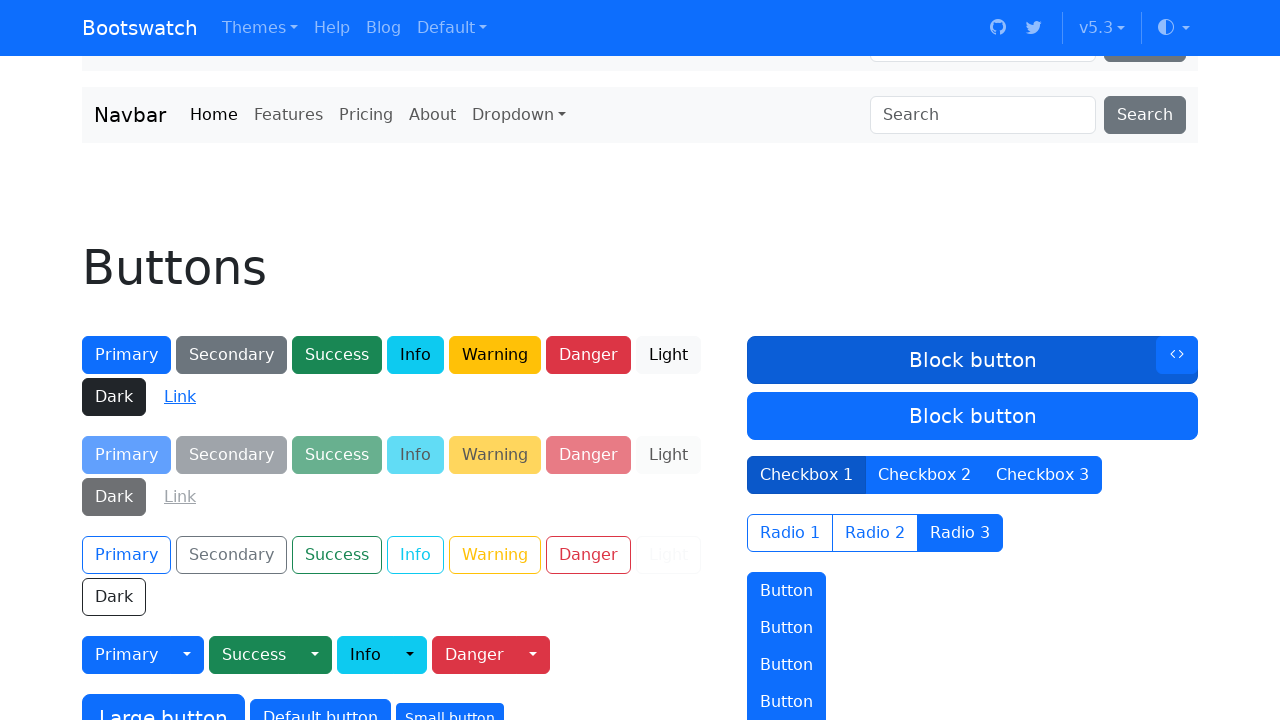

Performed Shift+click on the block button at (972, 360) on internal:role=button[name="Block button"i] >> nth=0
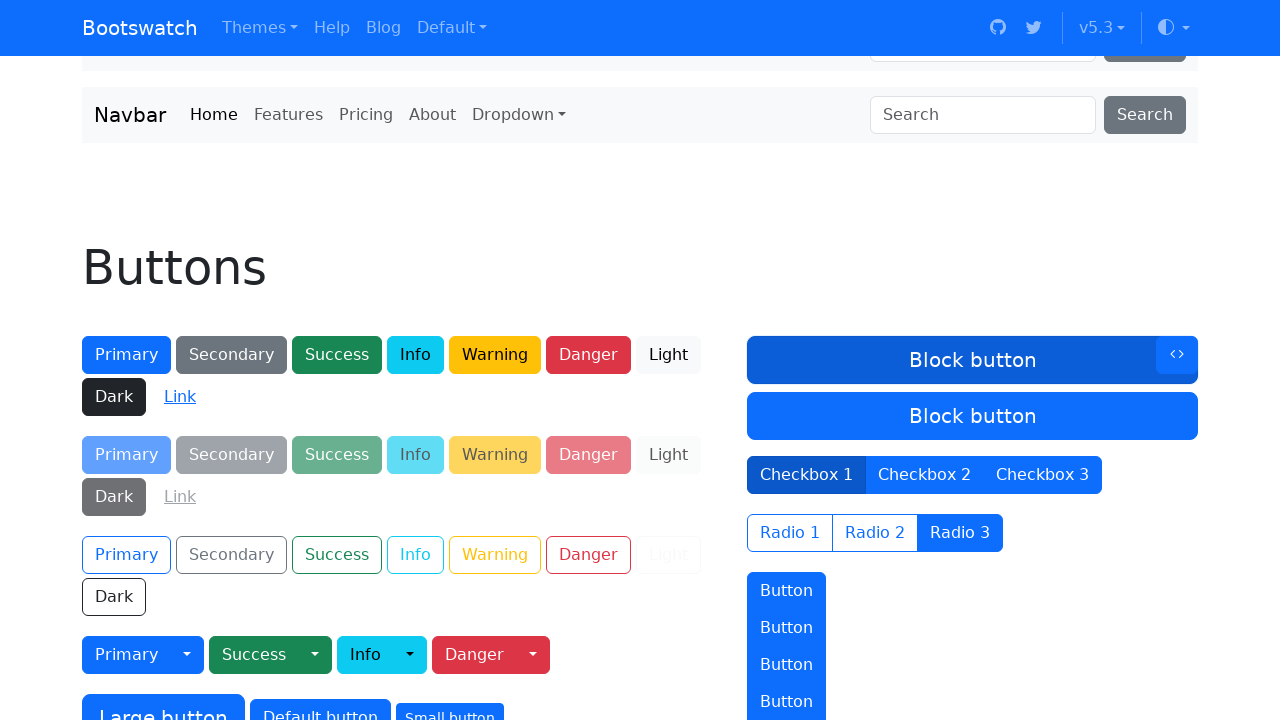

Located the outline primary button element
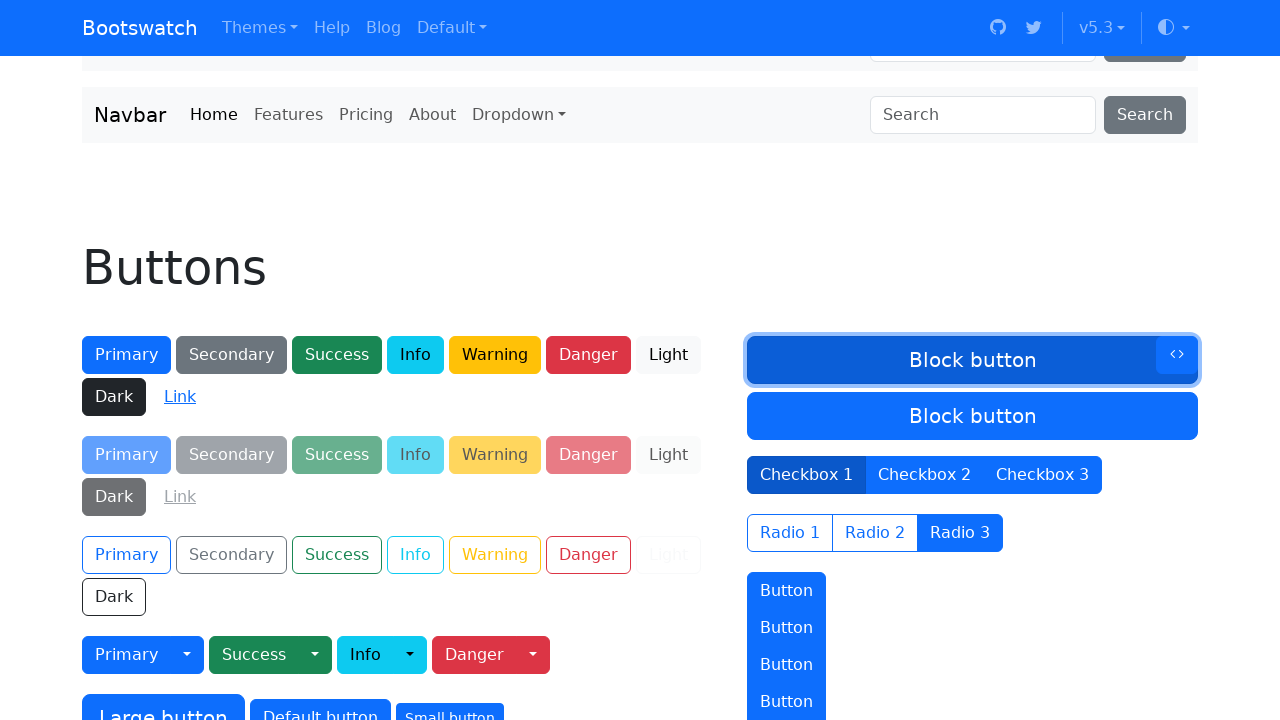

Hovered over the outline primary button at (126, 555) on button.btn-outline-primary
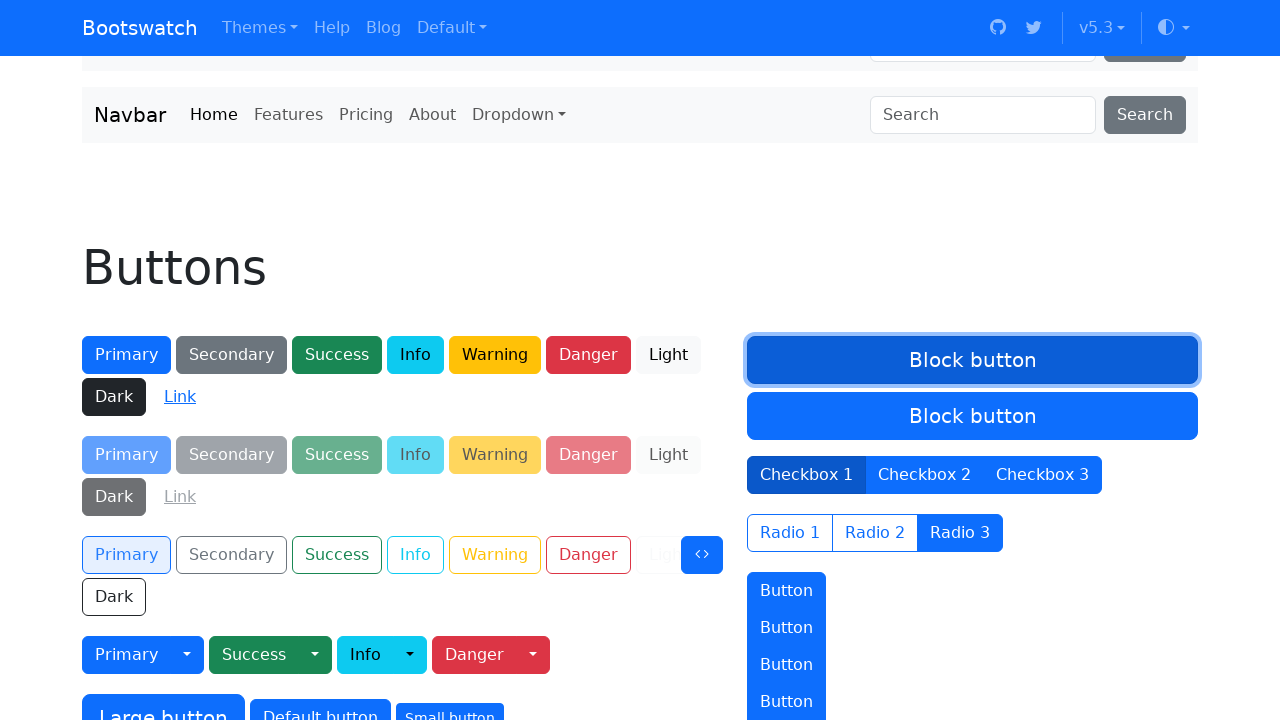

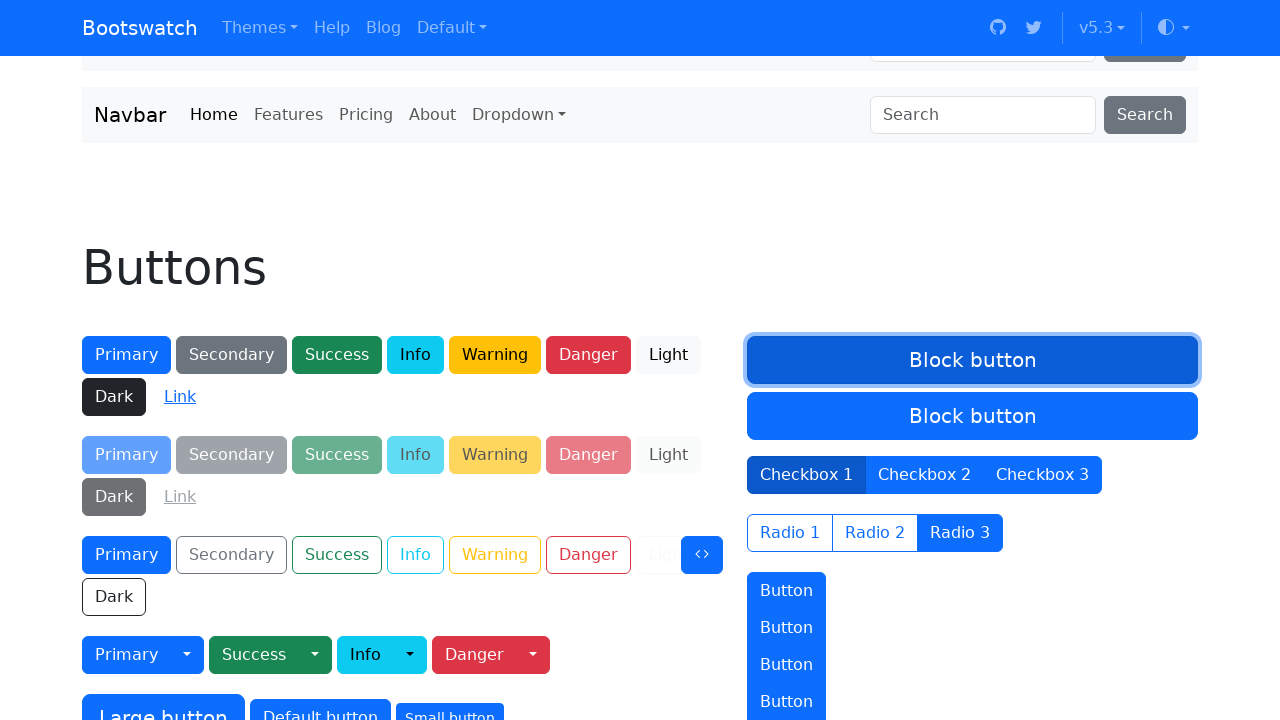